Tests JavaScript prompt alert functionality by clicking a button, entering text into the prompt, accepting it, and verifying the result message

Starting URL: https://testcenter.techproeducation.com/index.php?page=javascript-alerts

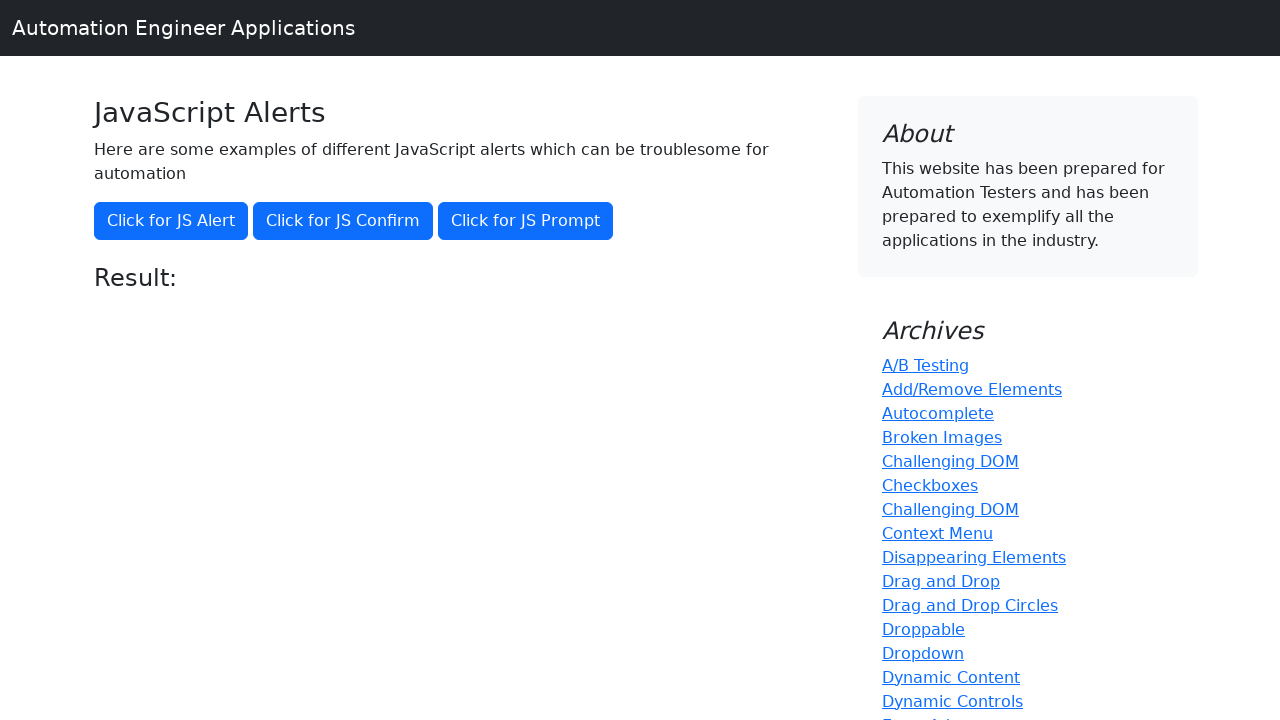

Set up dialog handler to accept prompt with text 'Sena'
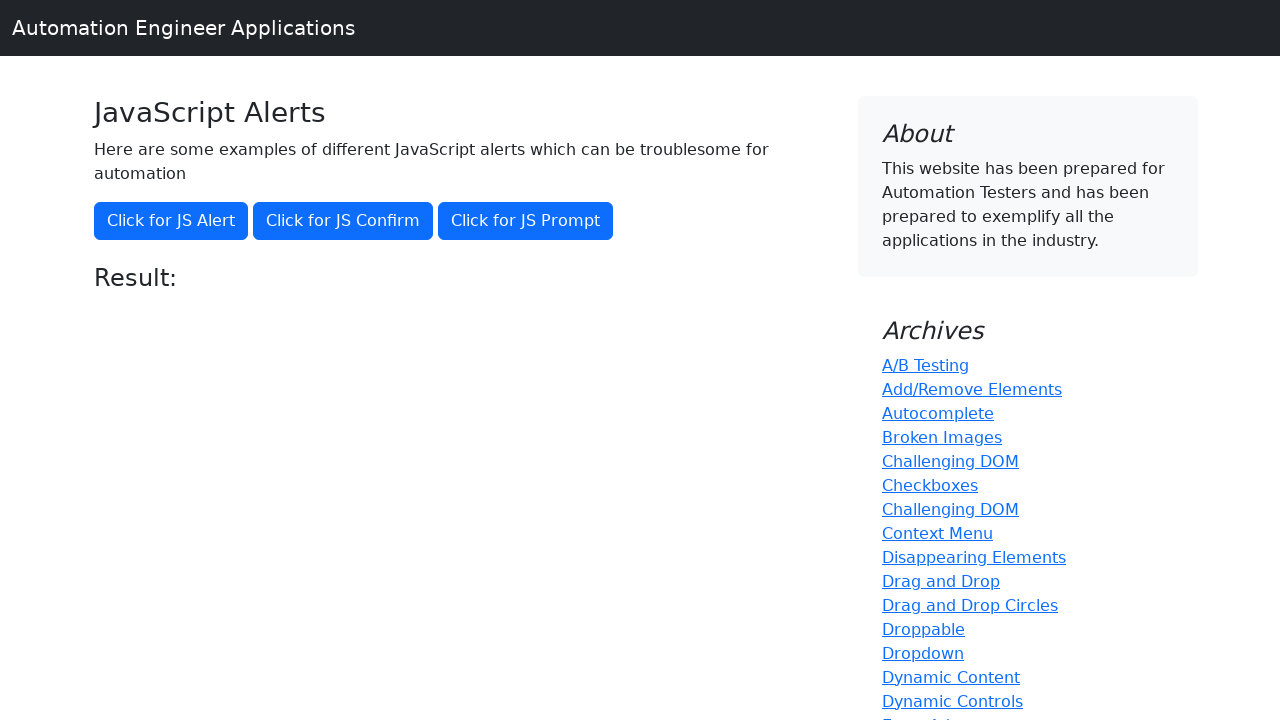

Clicked button to trigger JavaScript prompt alert at (526, 221) on xpath=//*[@onclick='jsPrompt()']
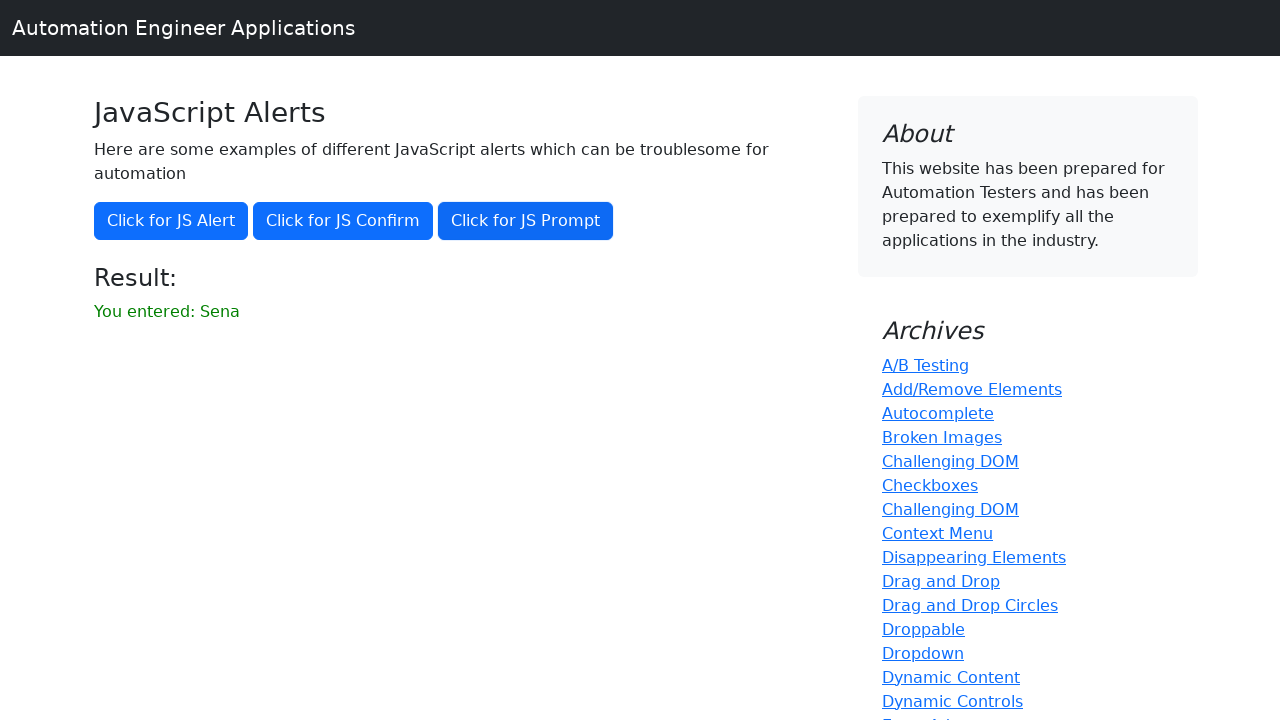

Result message element loaded after accepting prompt
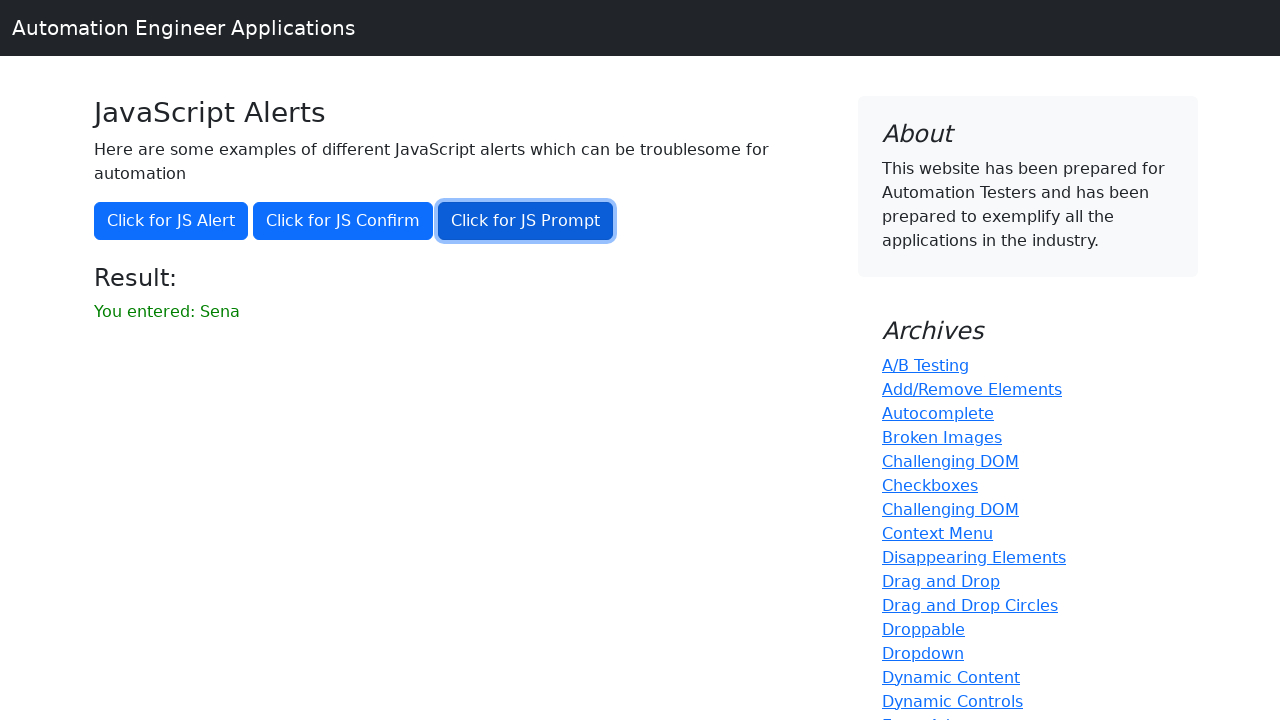

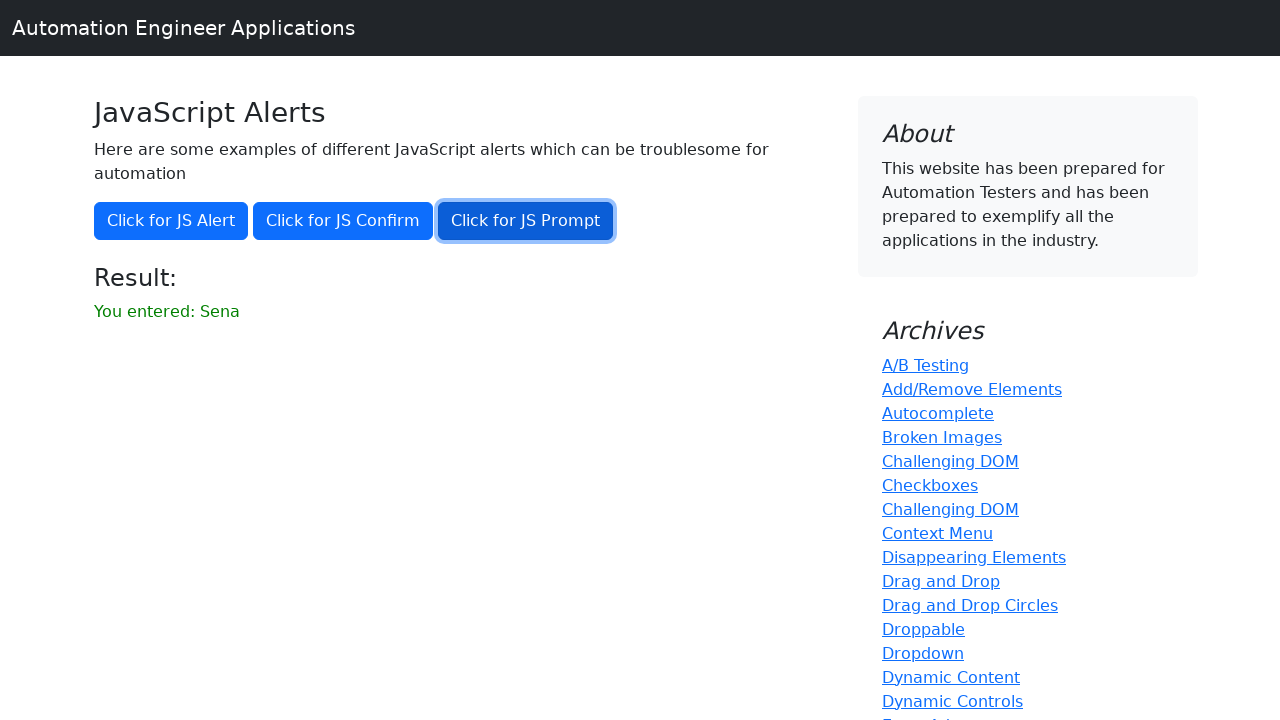